Tests drag and drop functionality by dragging an element from a source position to a target drop zone

Starting URL: http://testautomationpractice.blogspot.com/

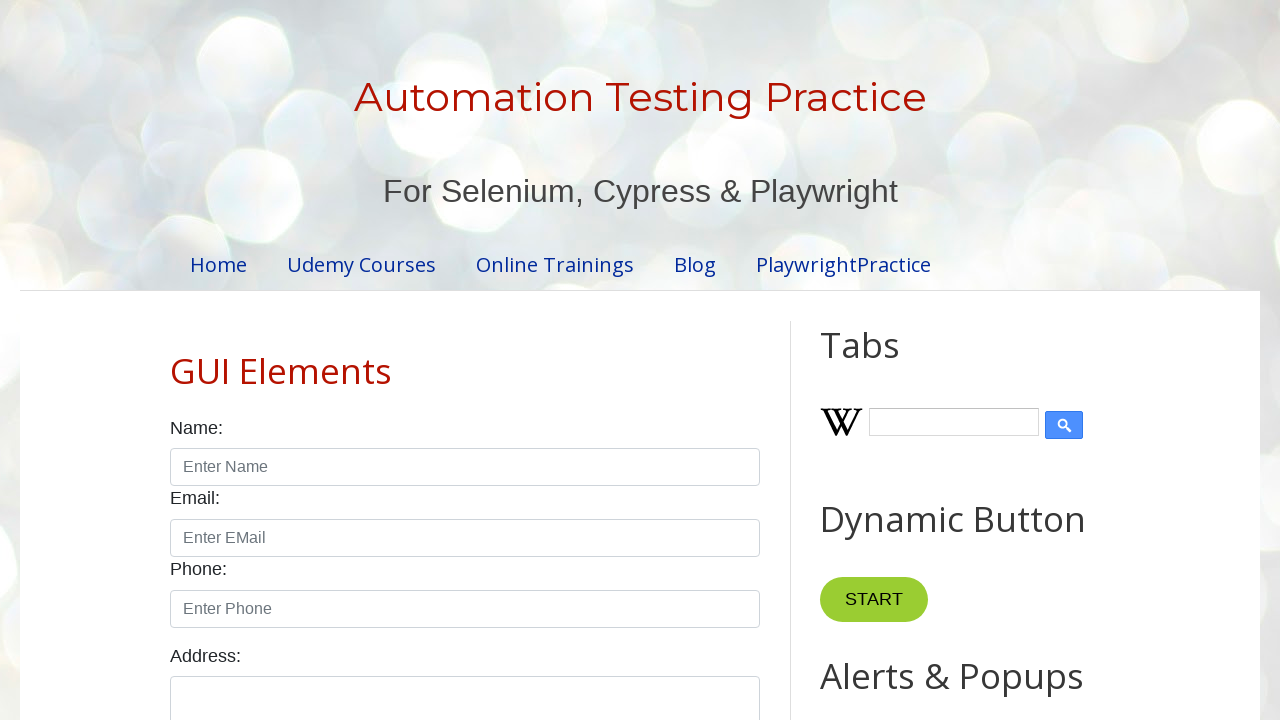

Located the draggable source element
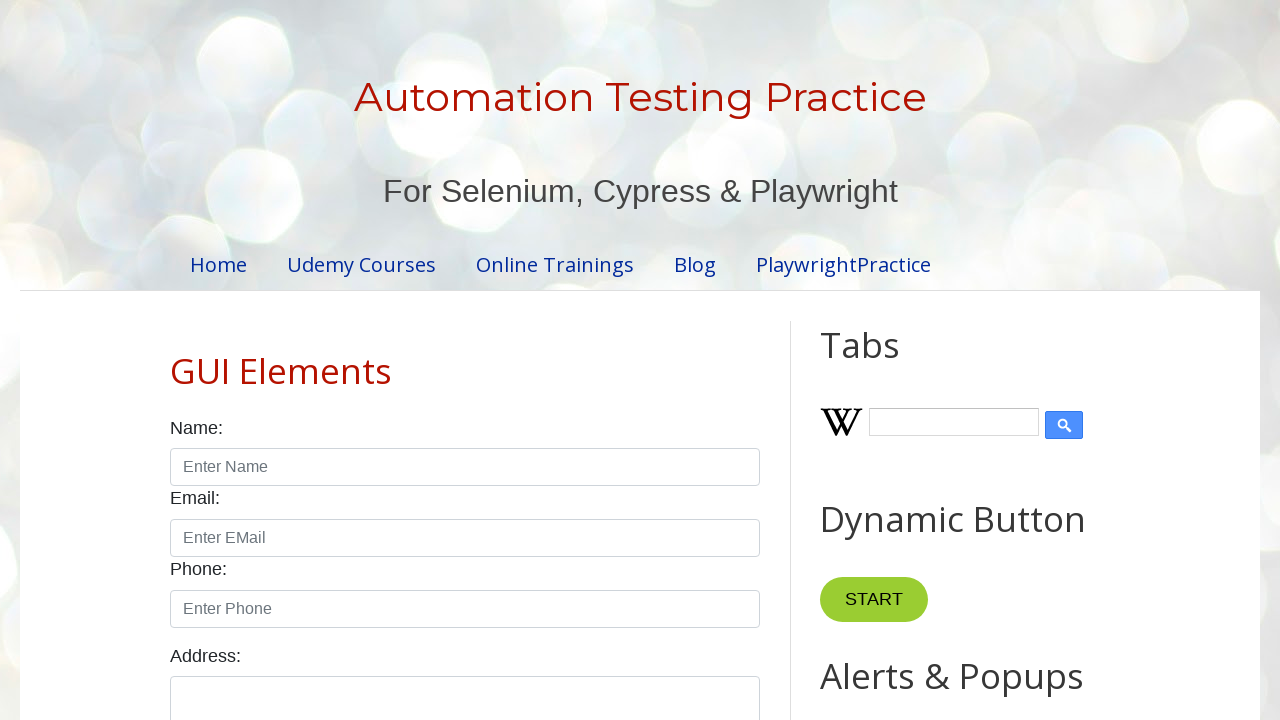

Located the droppable target element
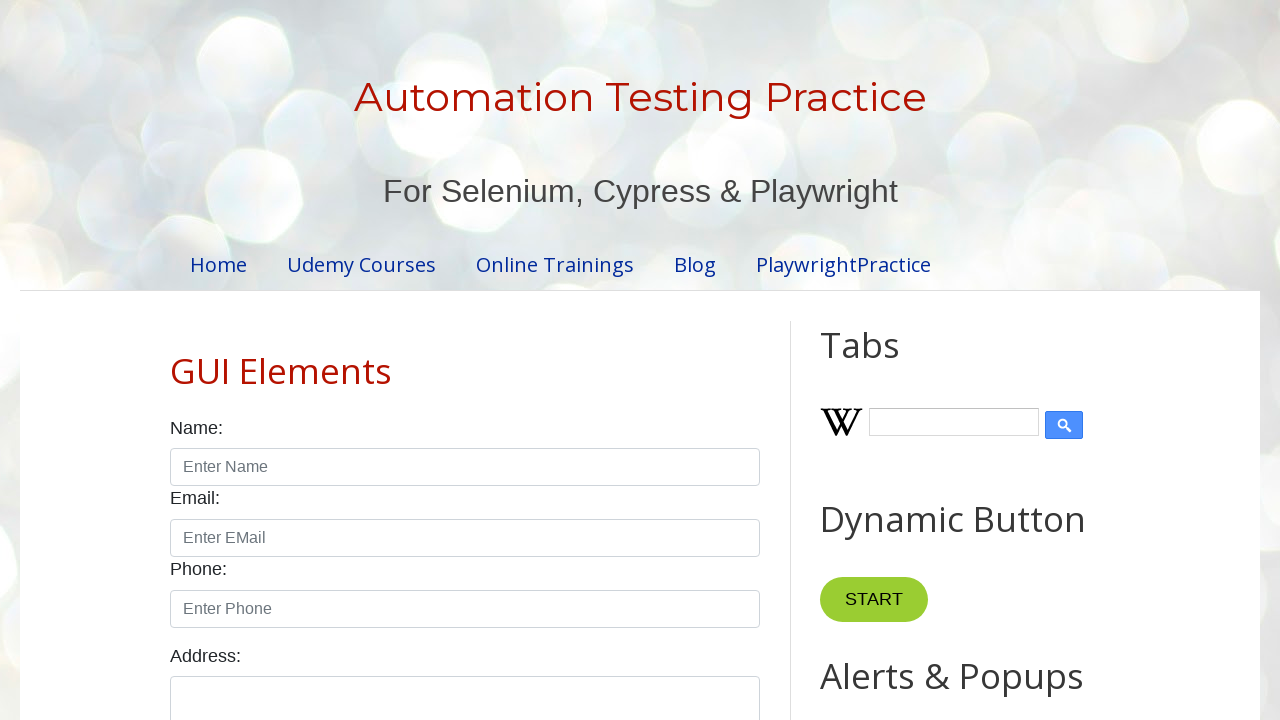

Dragged source element to target drop zone at (1015, 404)
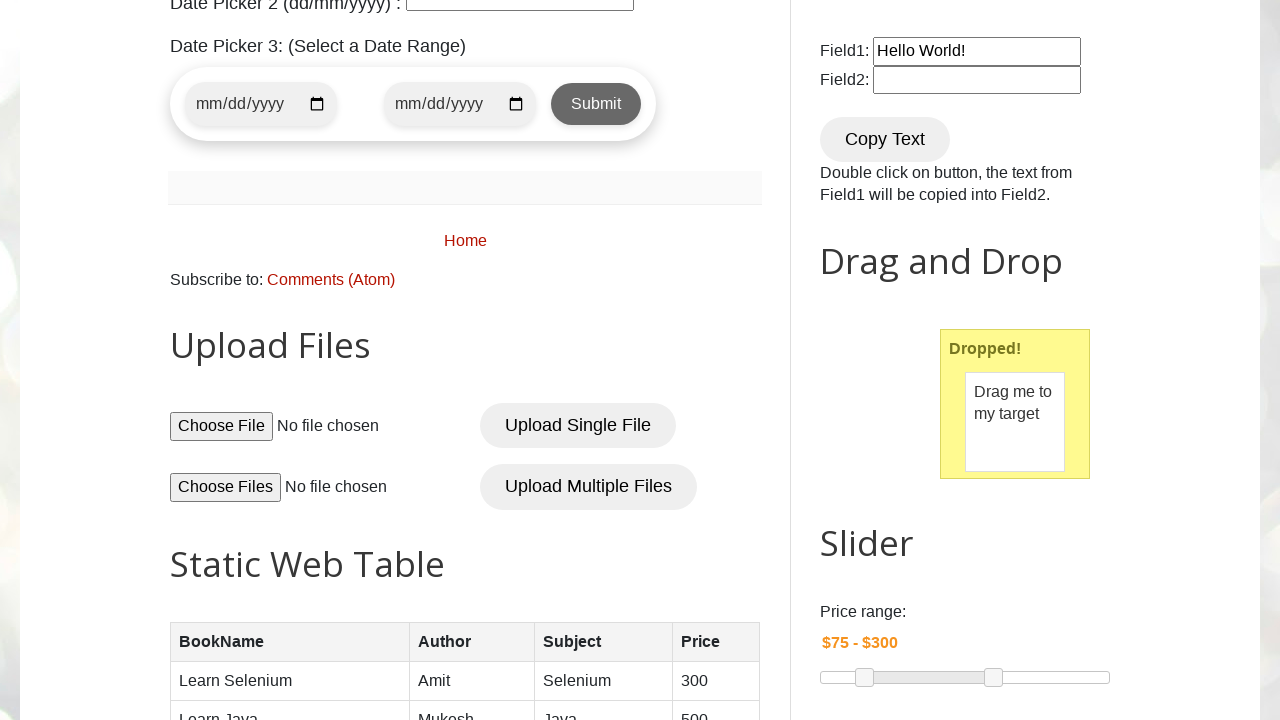

Waited 1 second for drag and drop action to complete
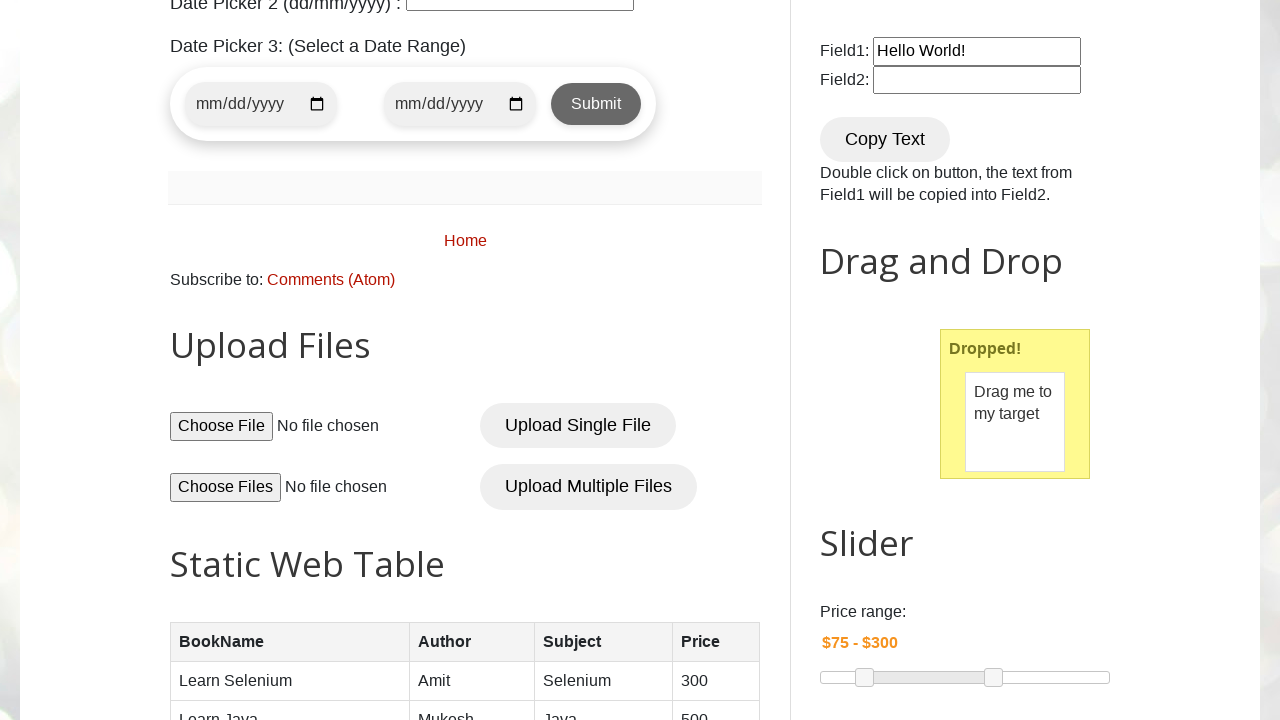

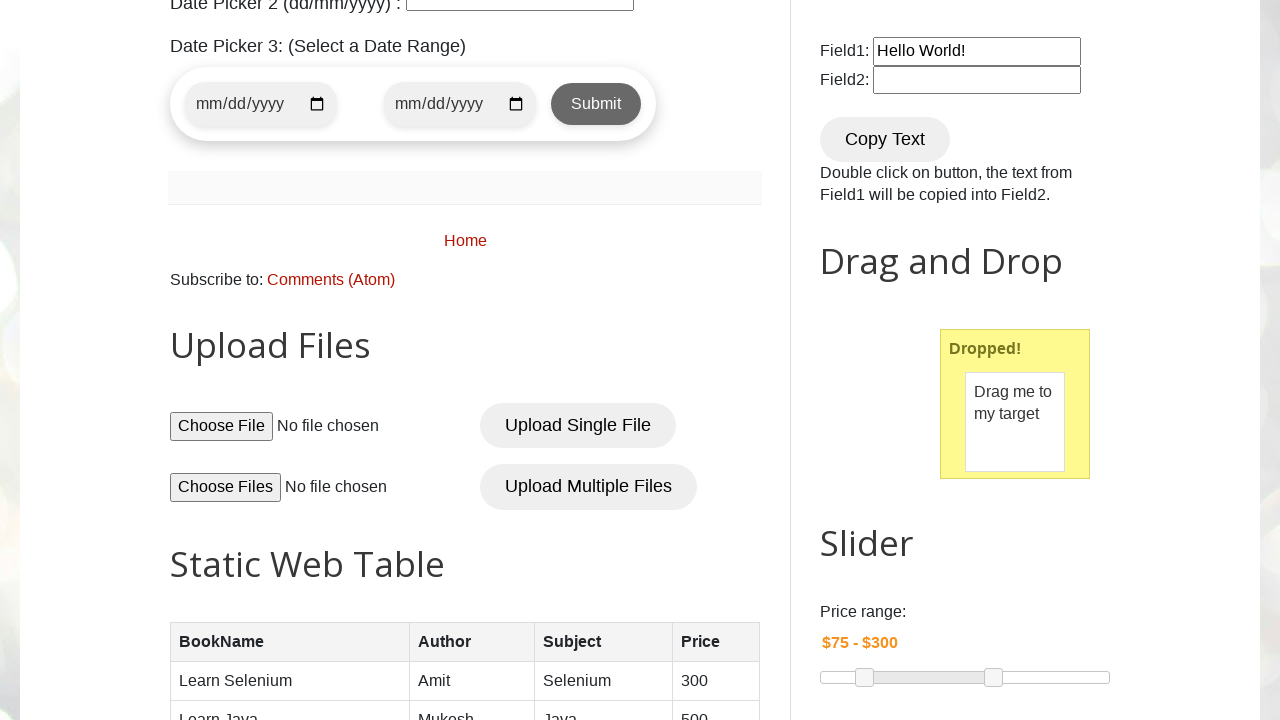